Tests the SACEM music repertoire search functionality by entering a song title and artist name, clicking search, then clicking to view details of the first result.

Starting URL: https://repertoire.sacem.fr

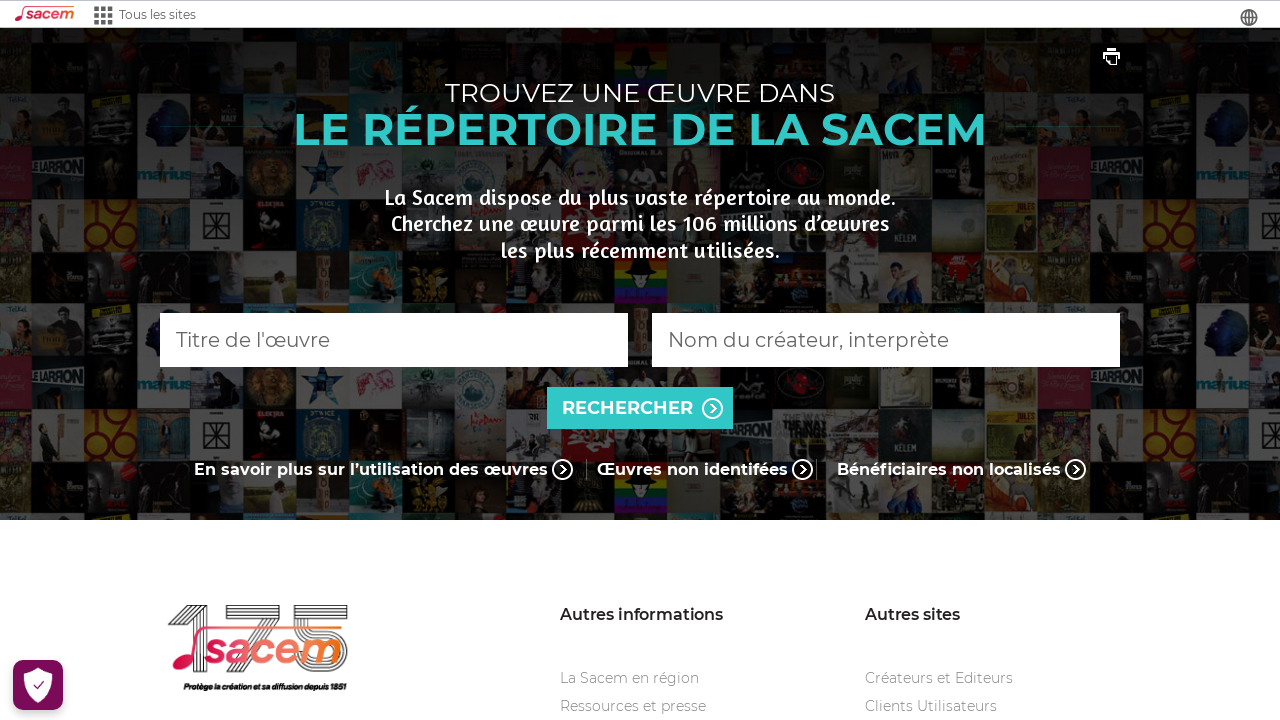

Search form loaded
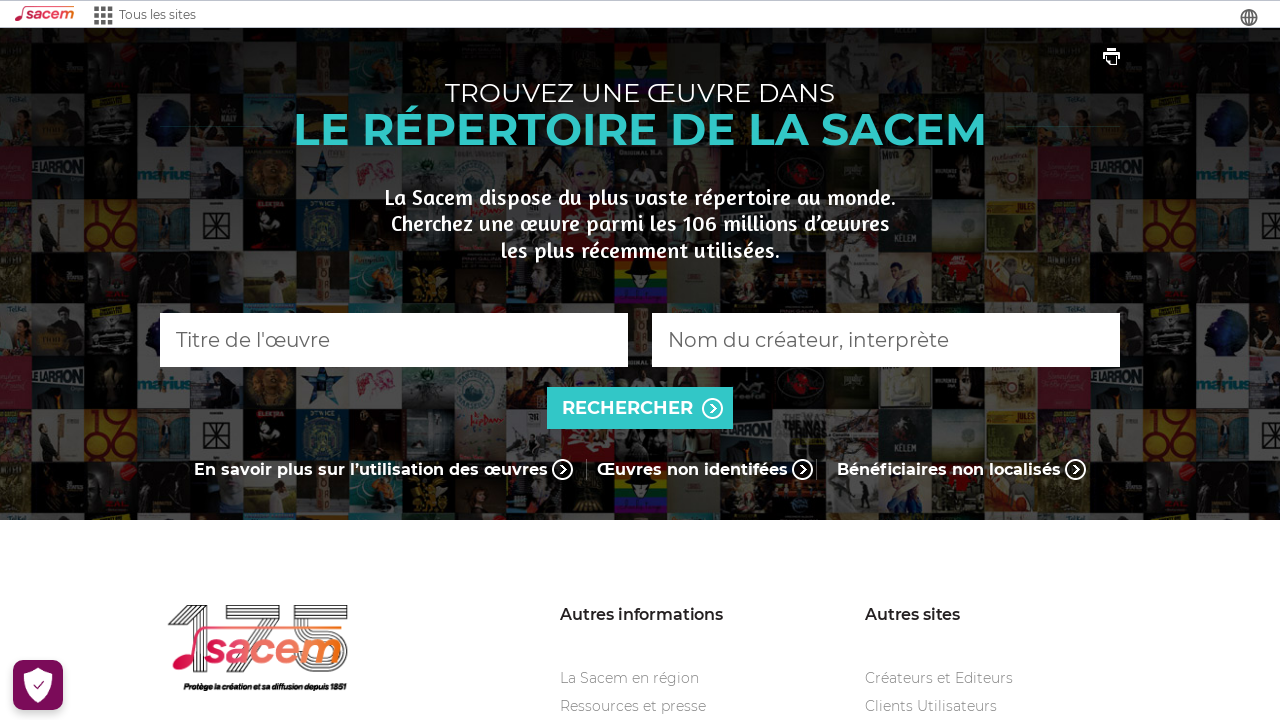

Entered 'La Vie en Rose' in song title field on #idFullSearch
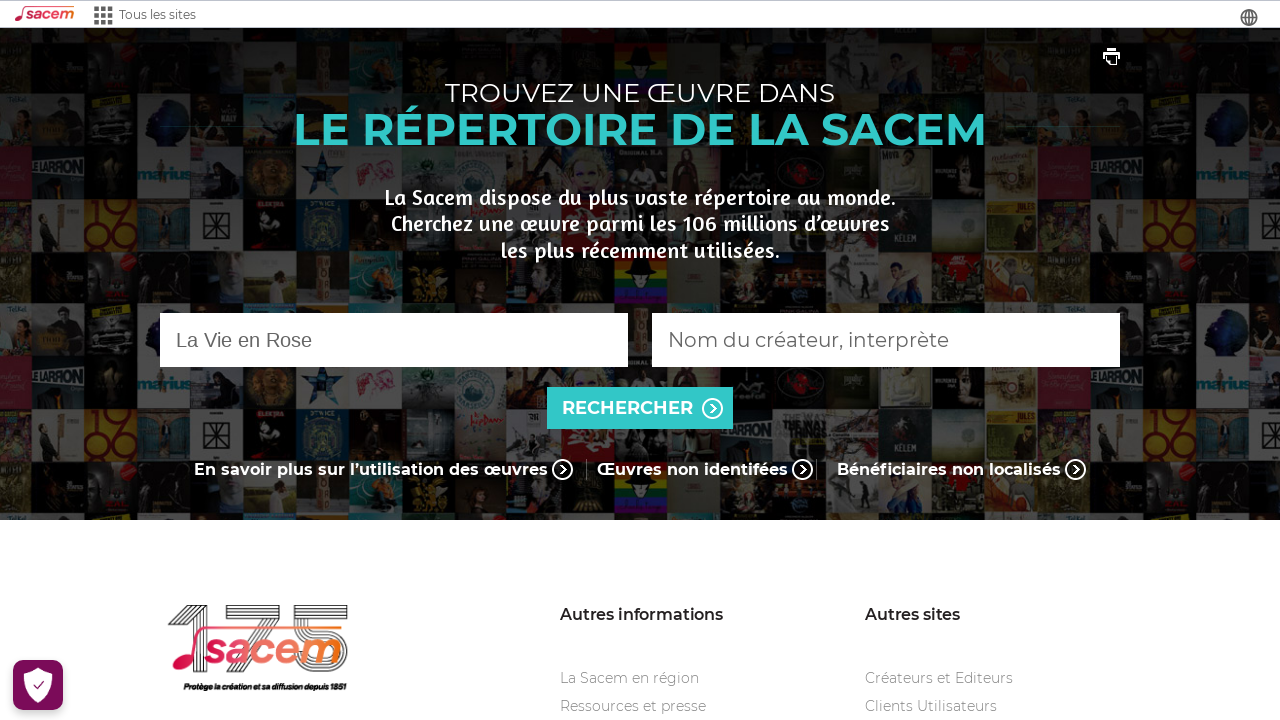

Entered 'Edith Piaf' in artist field on #idCreatorSearch
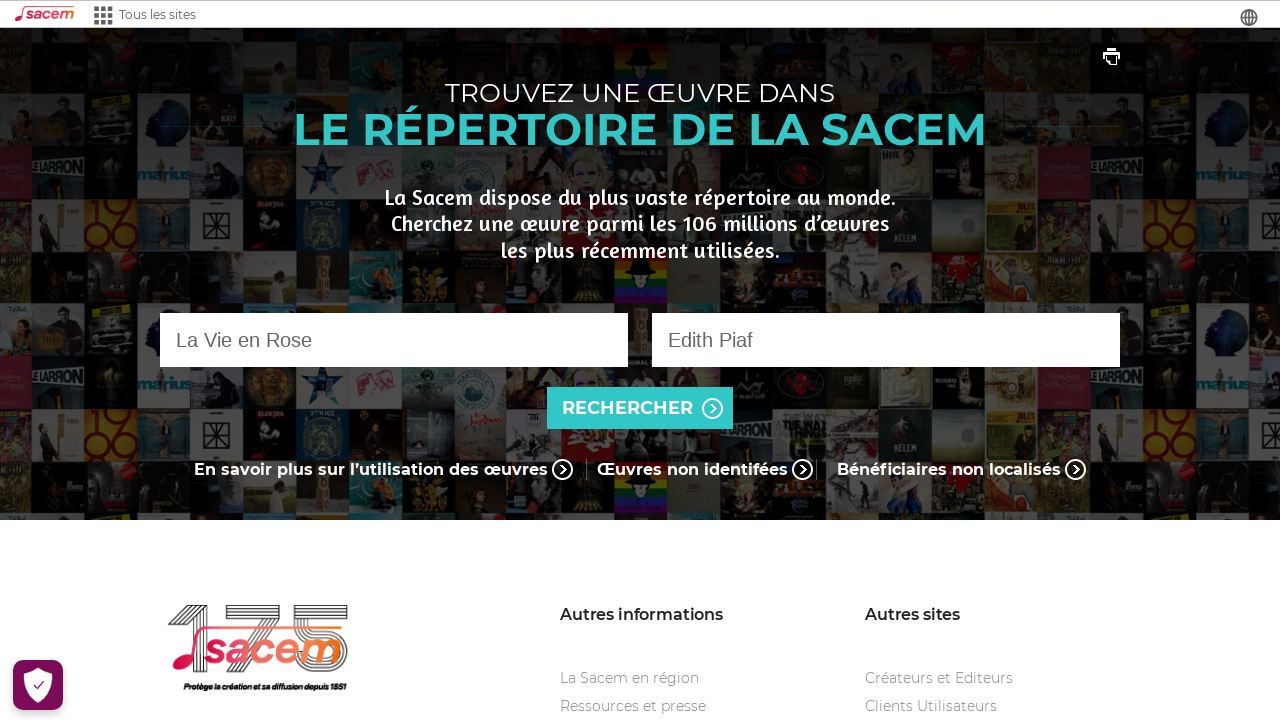

Clicked search button to query SACEM repertoire at (640, 408) on #searchBtn
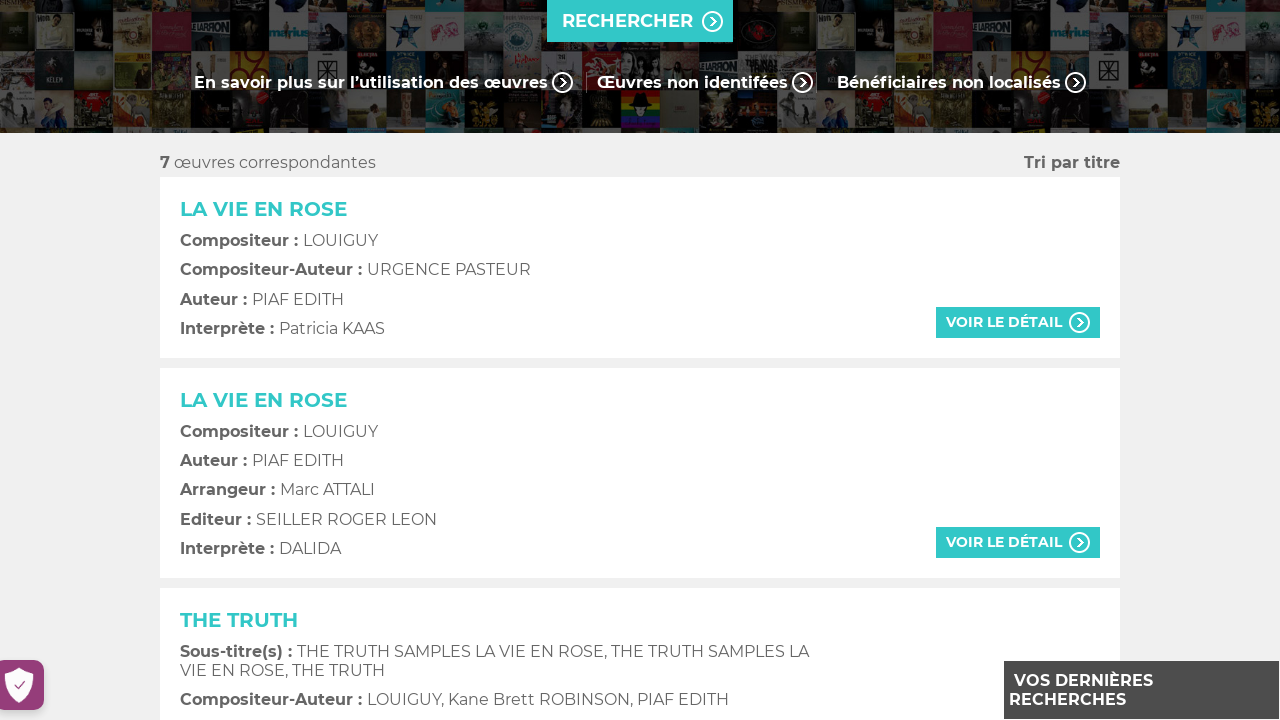

Search results appeared
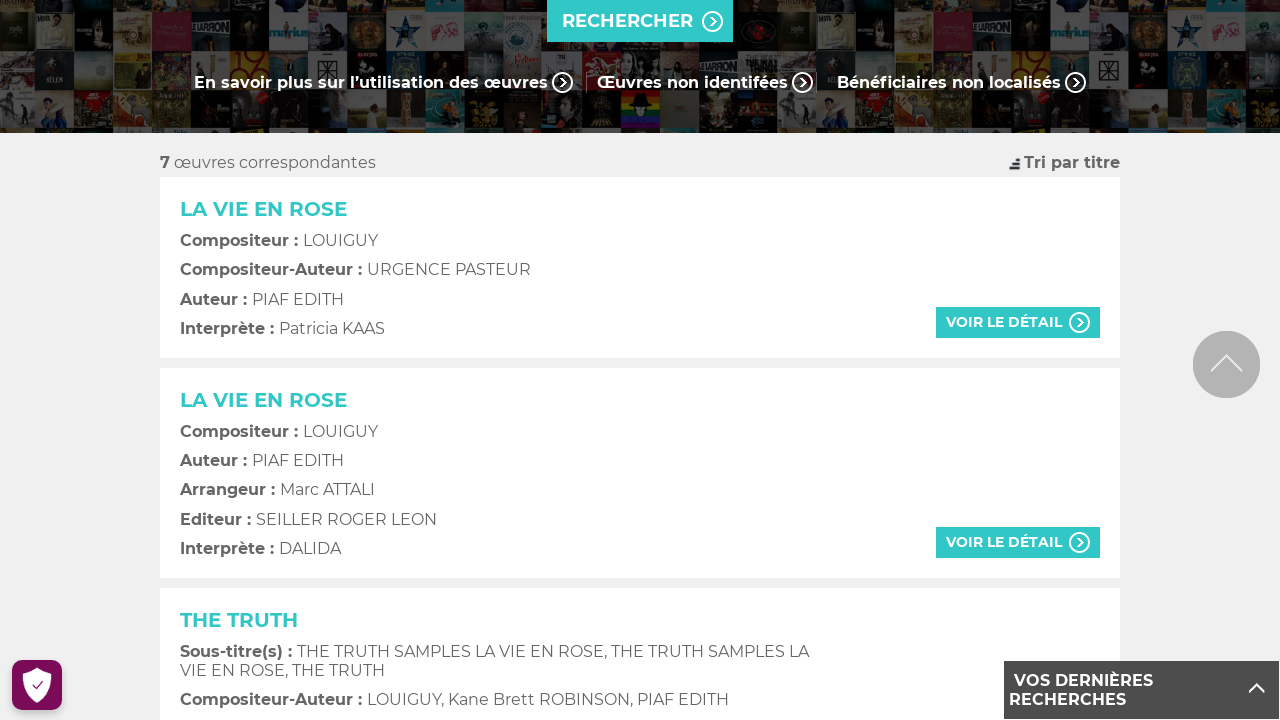

Clicked 'voir le détail' button to view details of first search result at (1018, 322) on xpath=//span[@class='btn univ right']/a
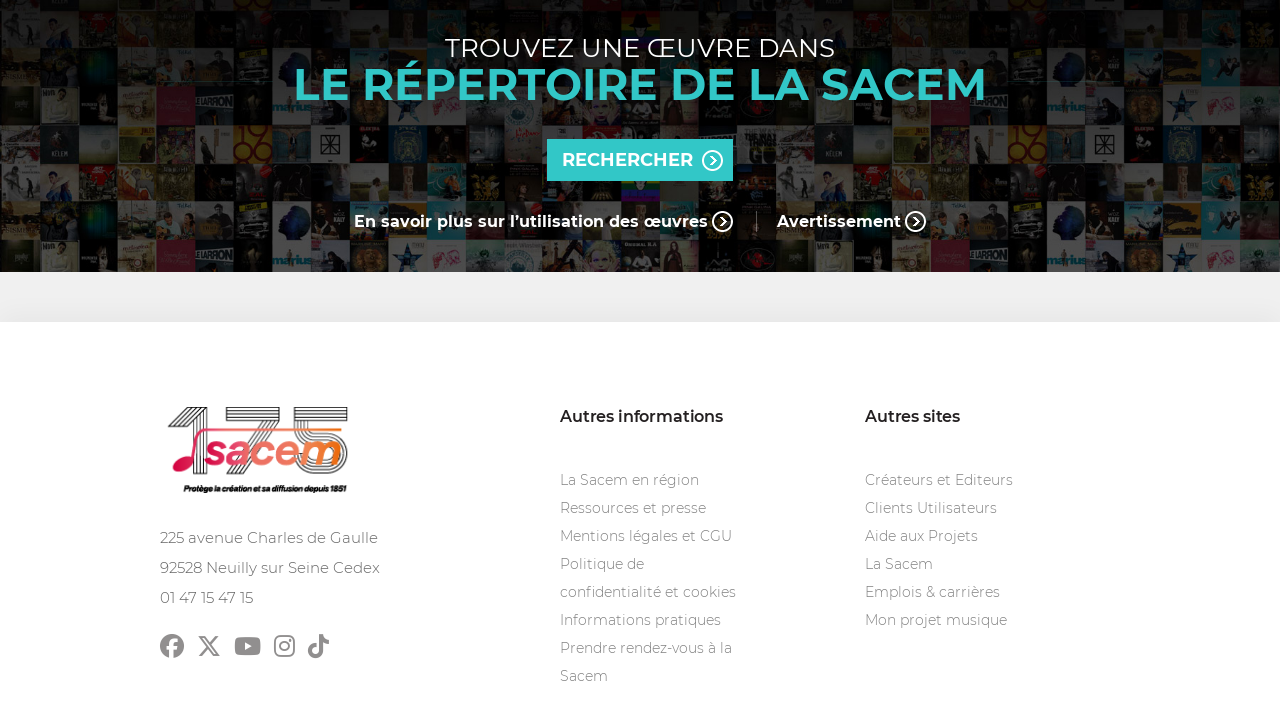

Details page loaded successfully
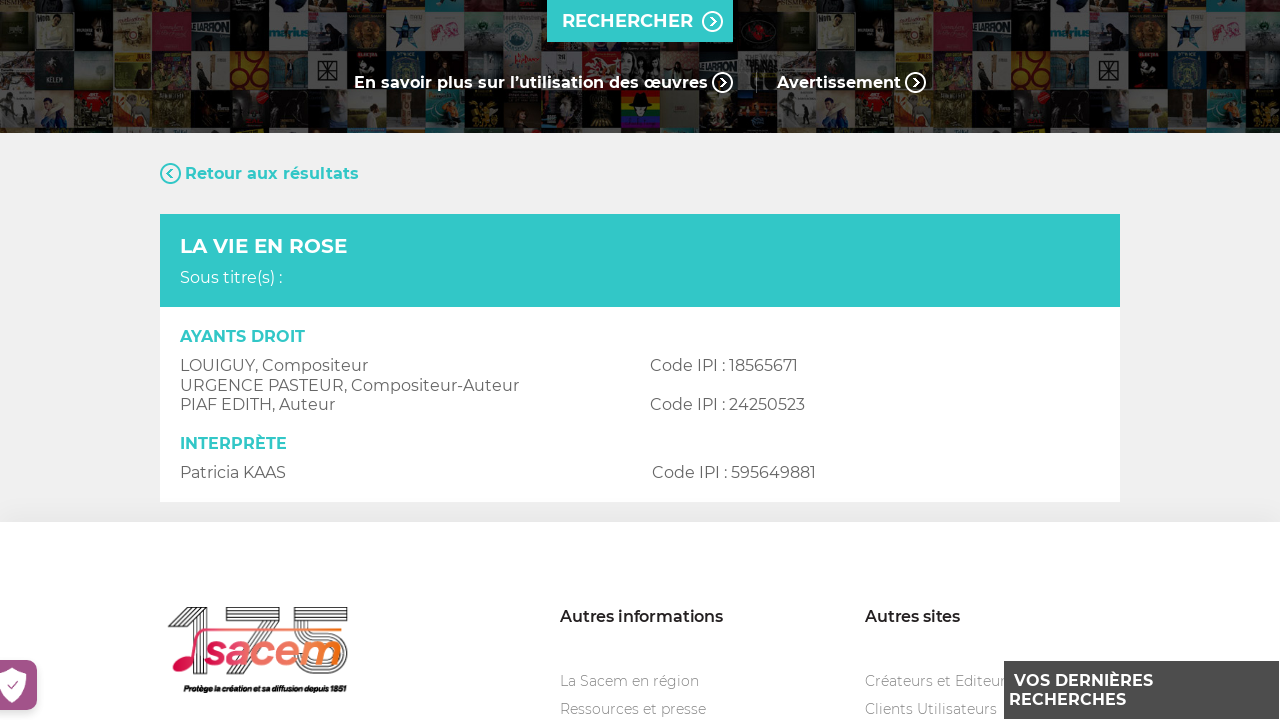

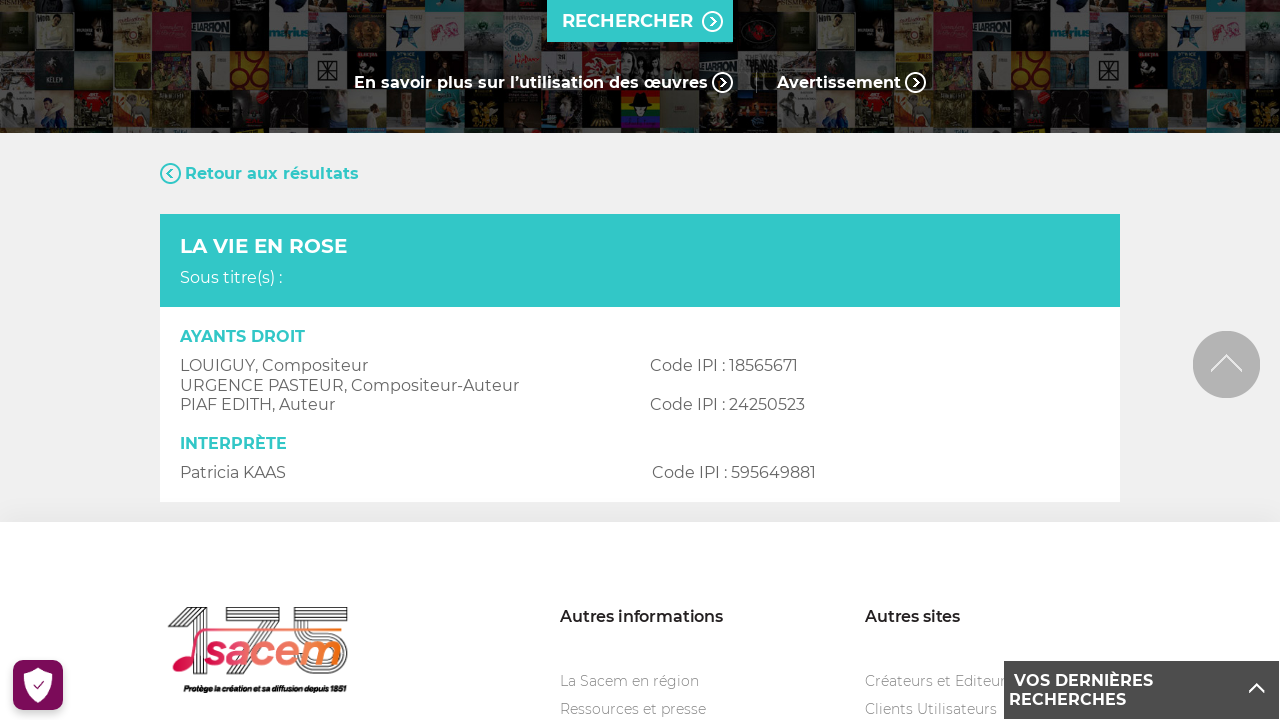